Tests mouse hover functionality by hovering over a "Mouse Hover" element to reveal a dropdown menu, then clicking the "Reload" link option.

Starting URL: https://rahulshettyacademy.com/AutomationPractice/

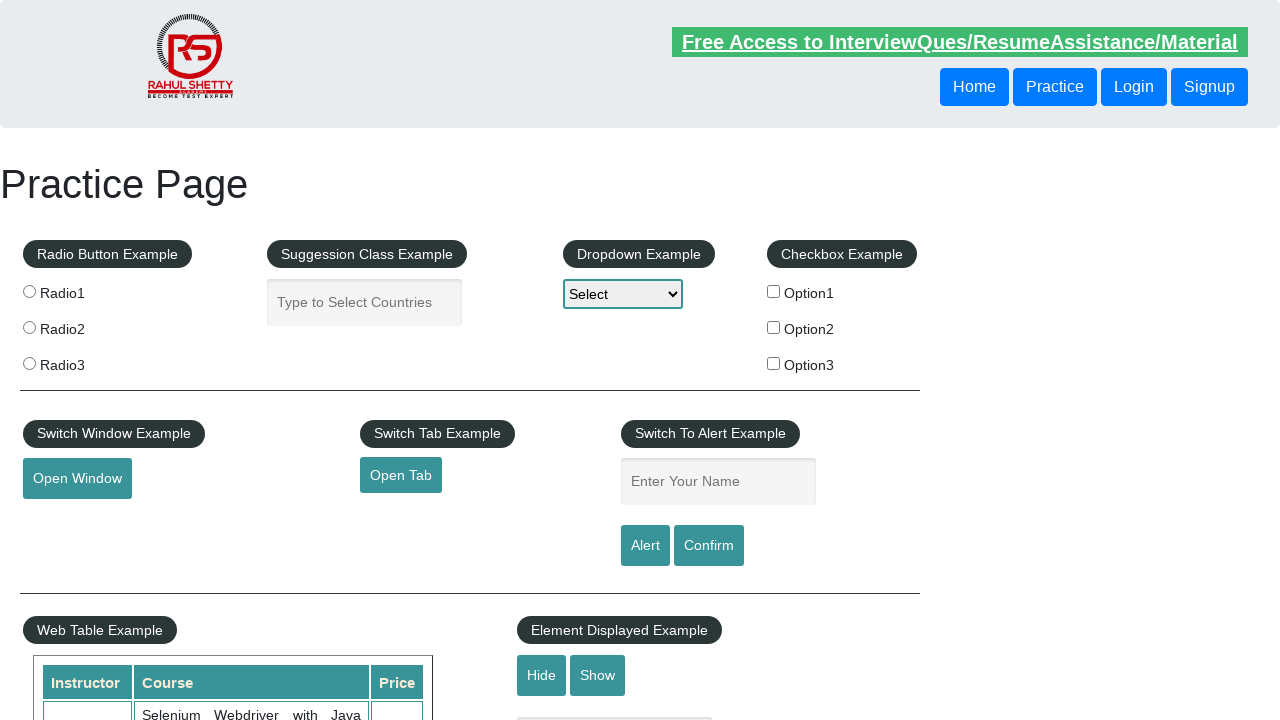

Navigated to AutomationPractice page
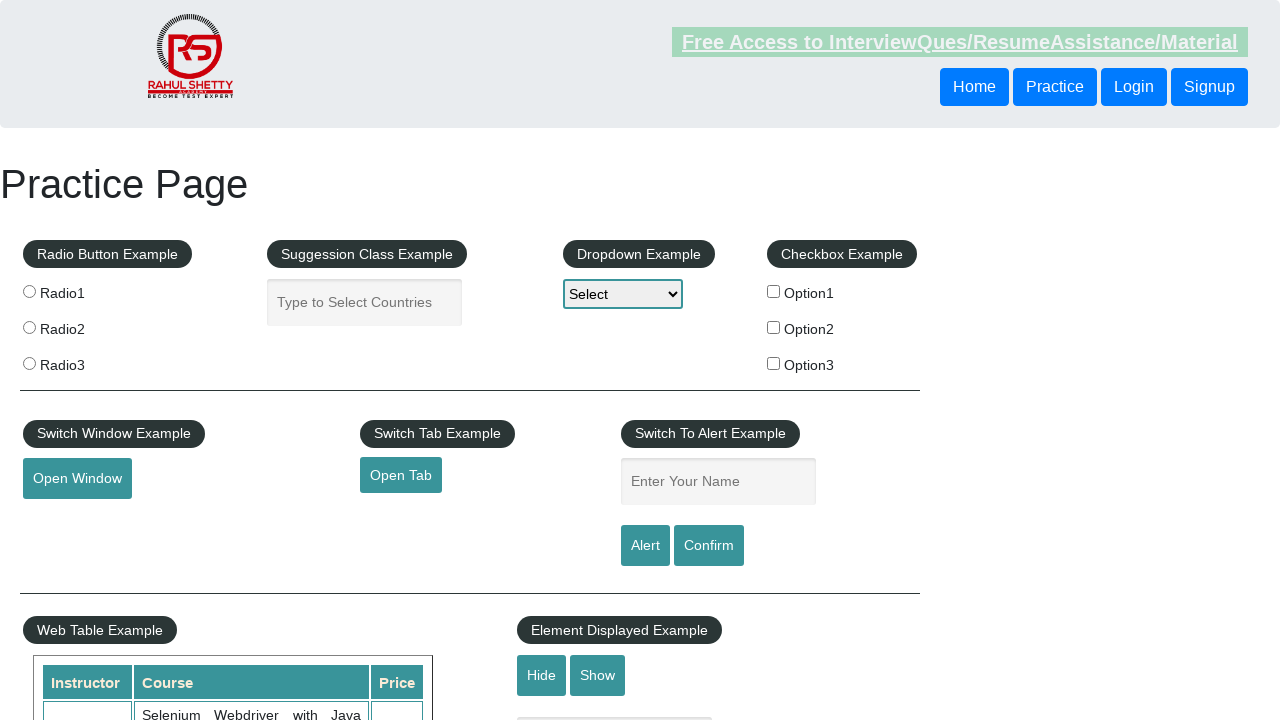

Hovered over 'Mouse Hover' element to reveal dropdown menu at (83, 361) on #mousehover
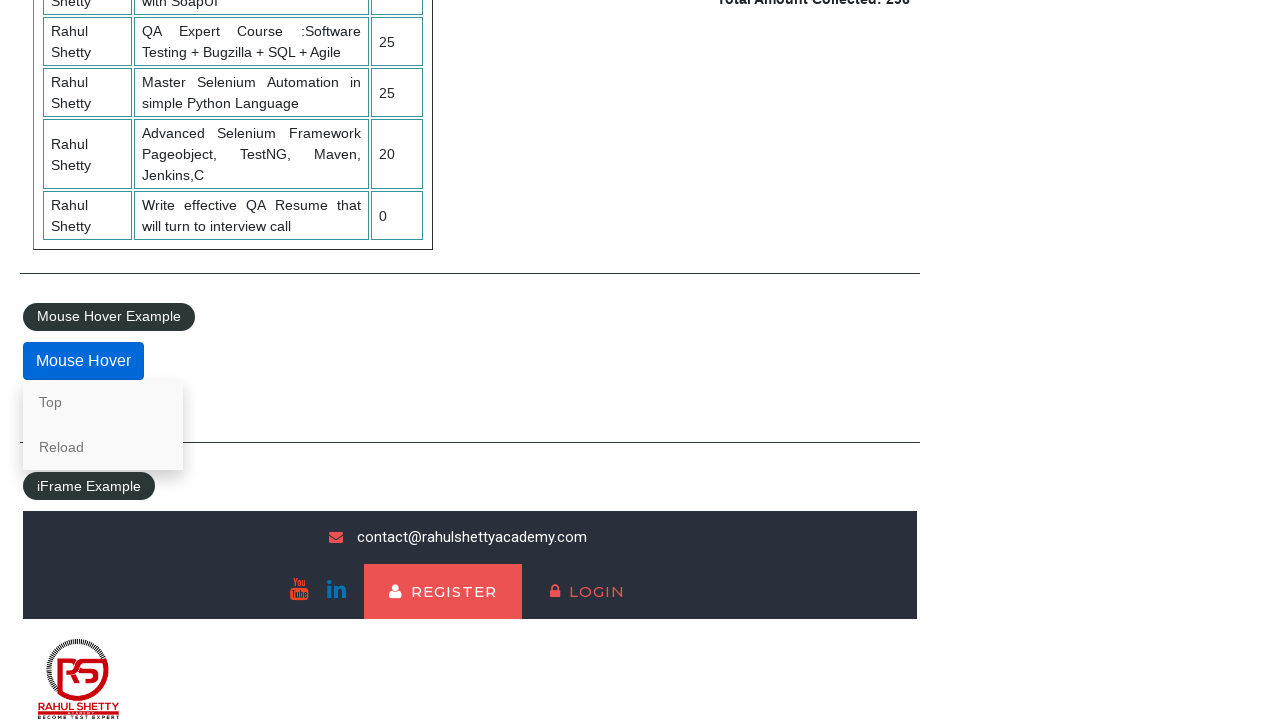

Clicked 'Reload' link from the dropdown menu at (103, 447) on text=Reload
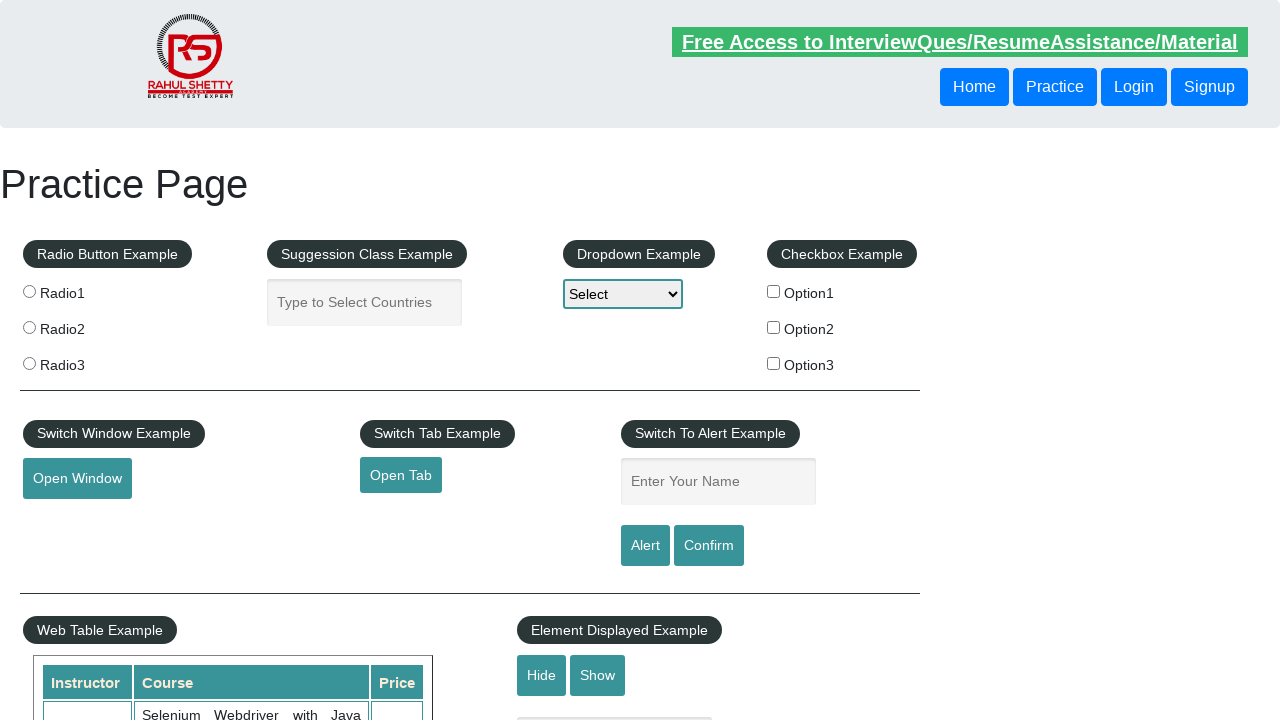

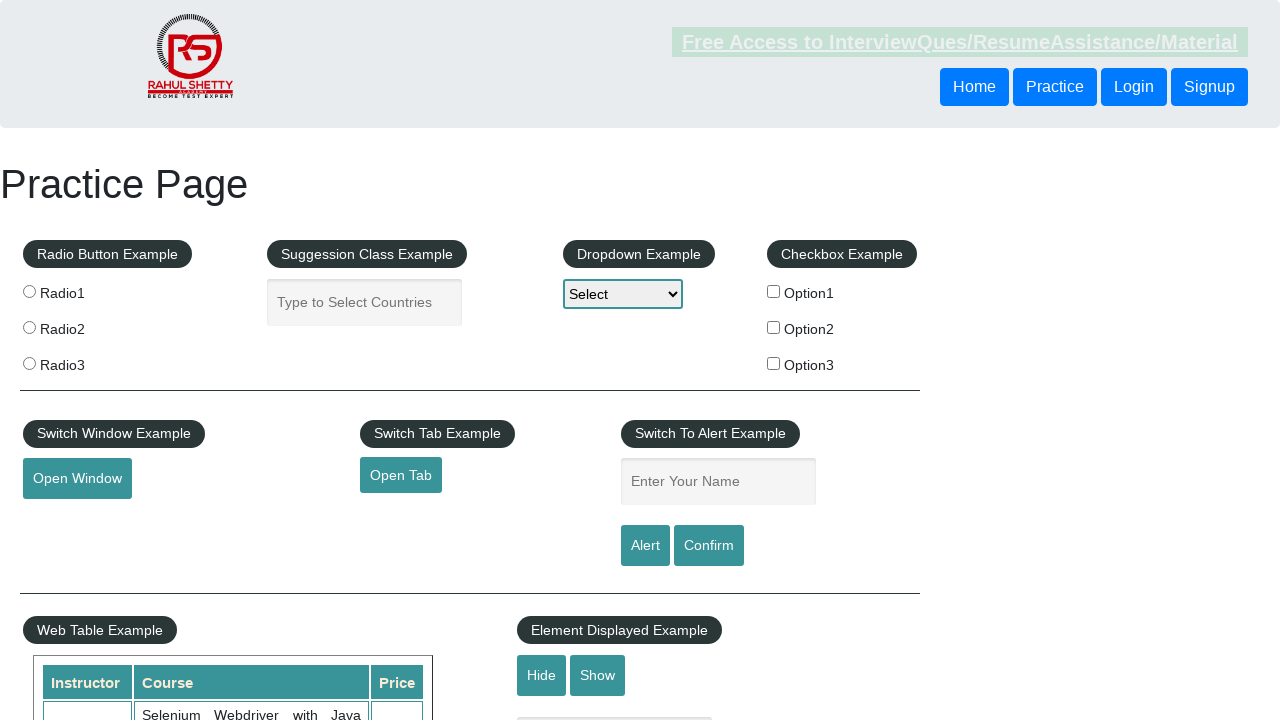